Tests window handling by clicking a link that opens a new tab, switching to the new tab by title, and verifying its title is "New Window"

Starting URL: https://the-internet.herokuapp.com/windows

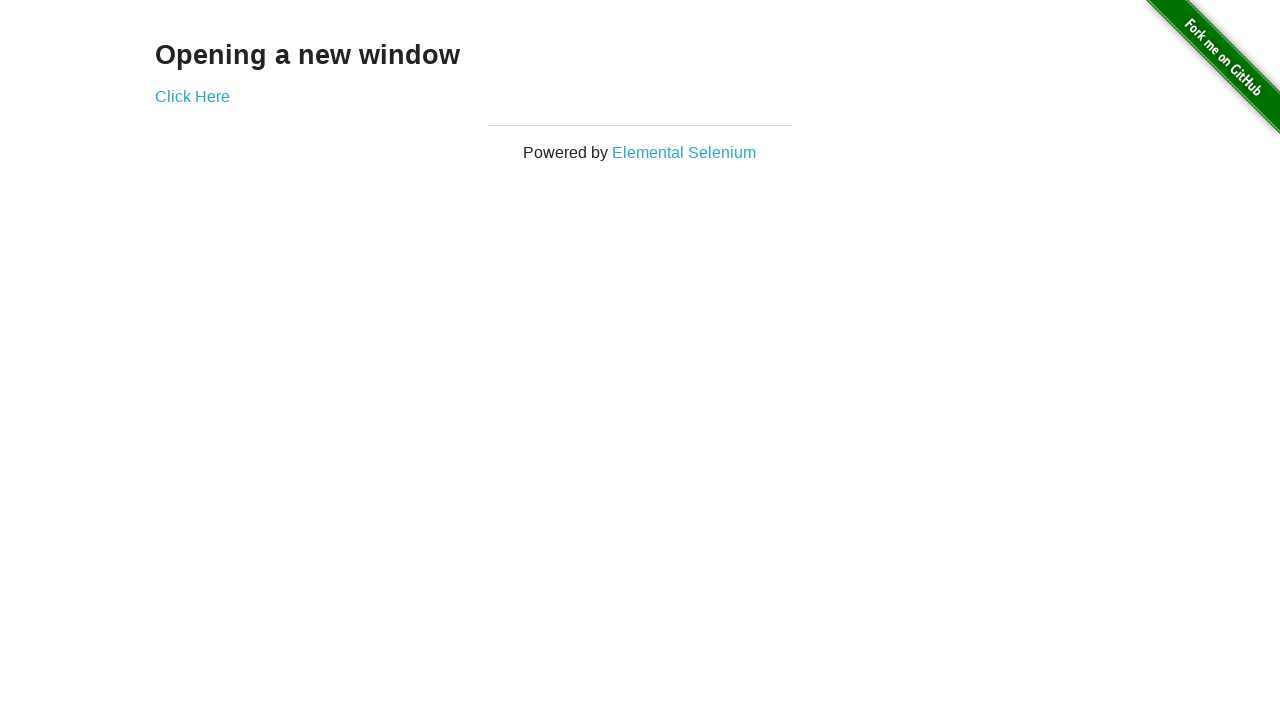

Navigated to the windows test page
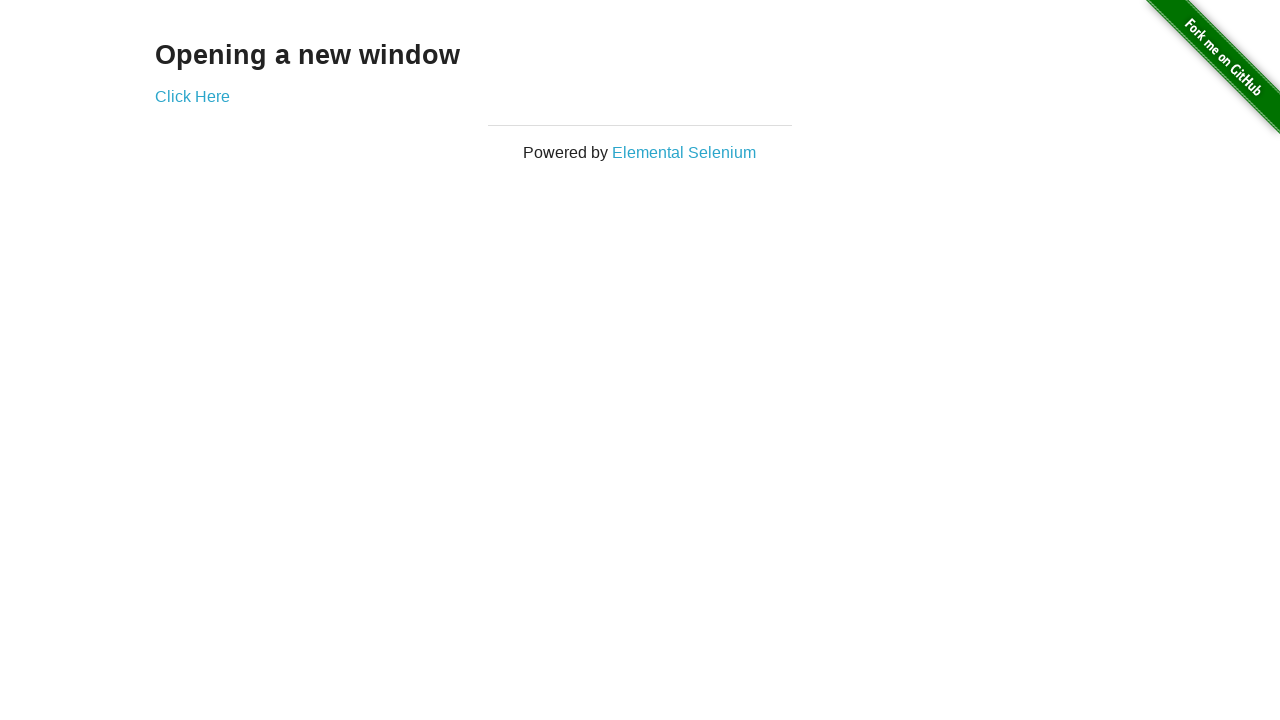

Clicked the 'Click Here' link to open a new tab at (192, 96) on xpath=//*[text()='Click Here']
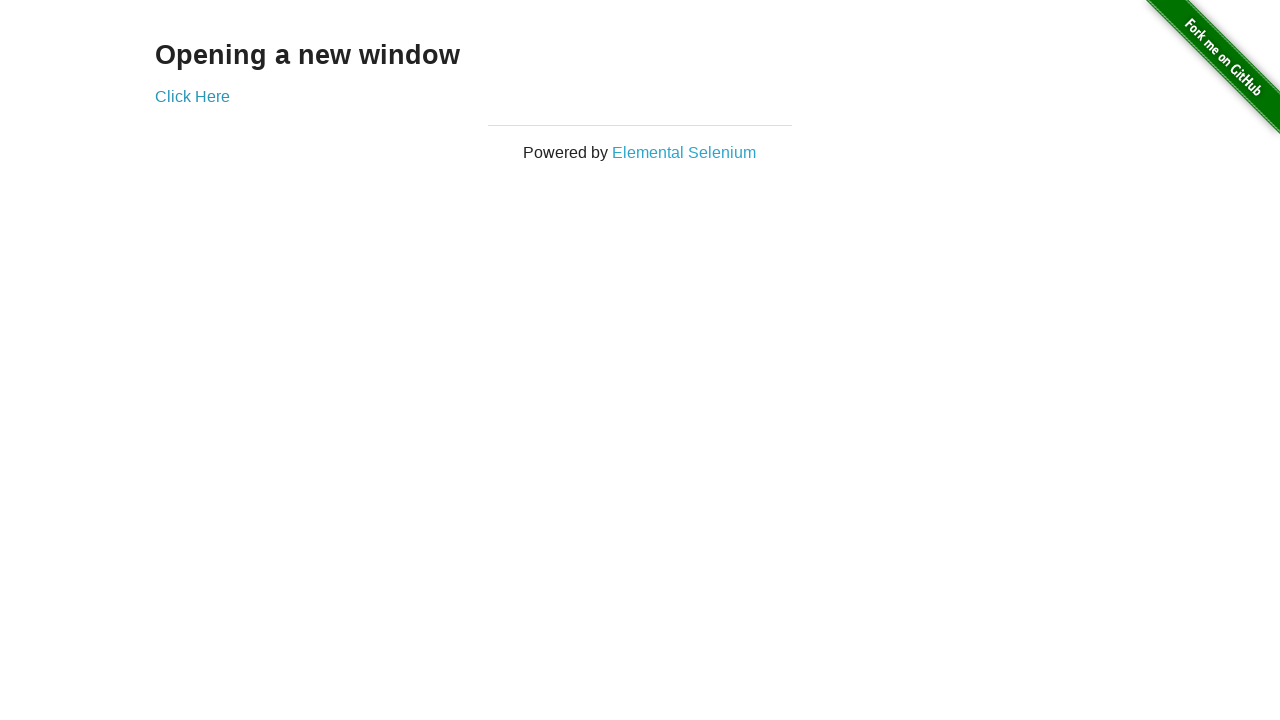

Captured the new tab reference
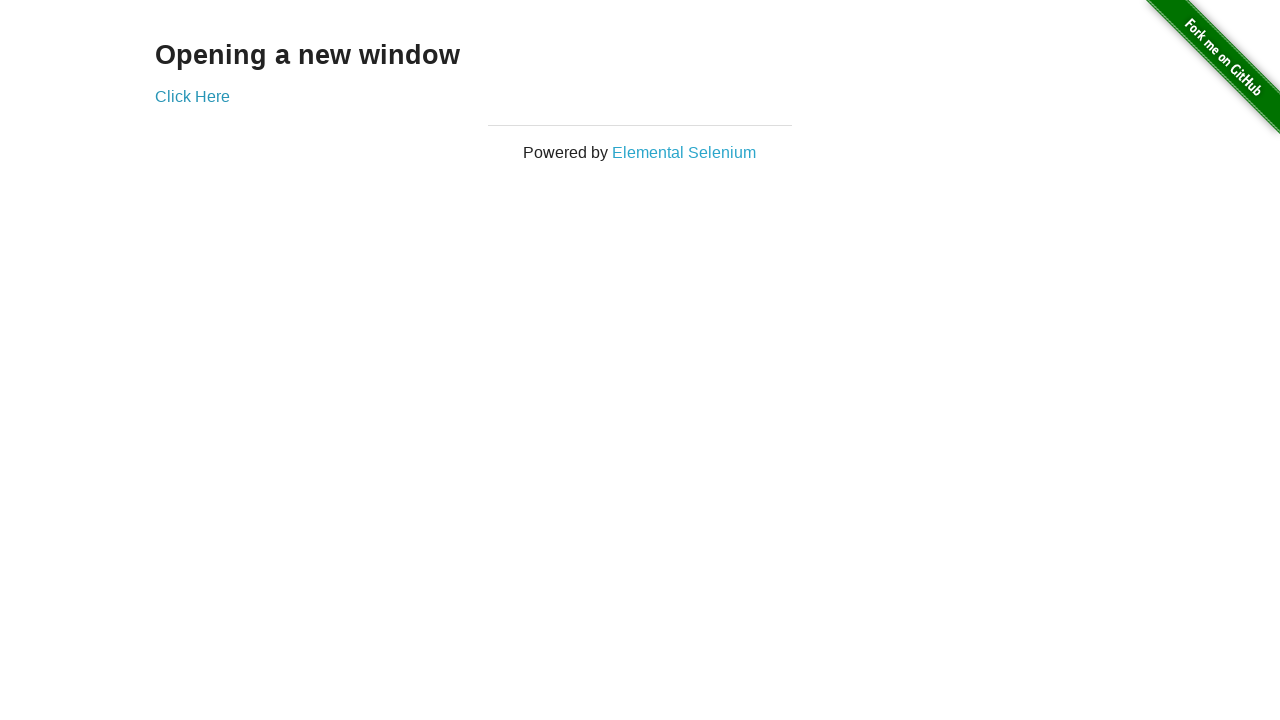

New tab page load completed
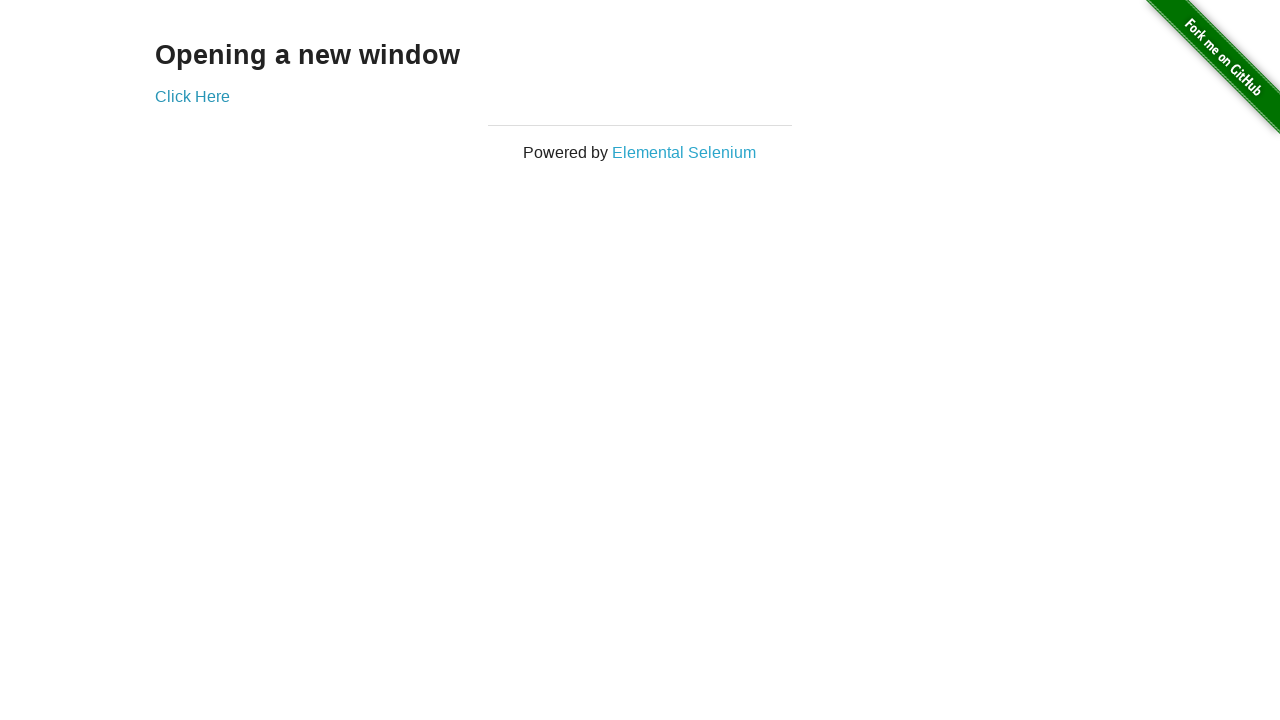

Verified new tab title is 'New Window'
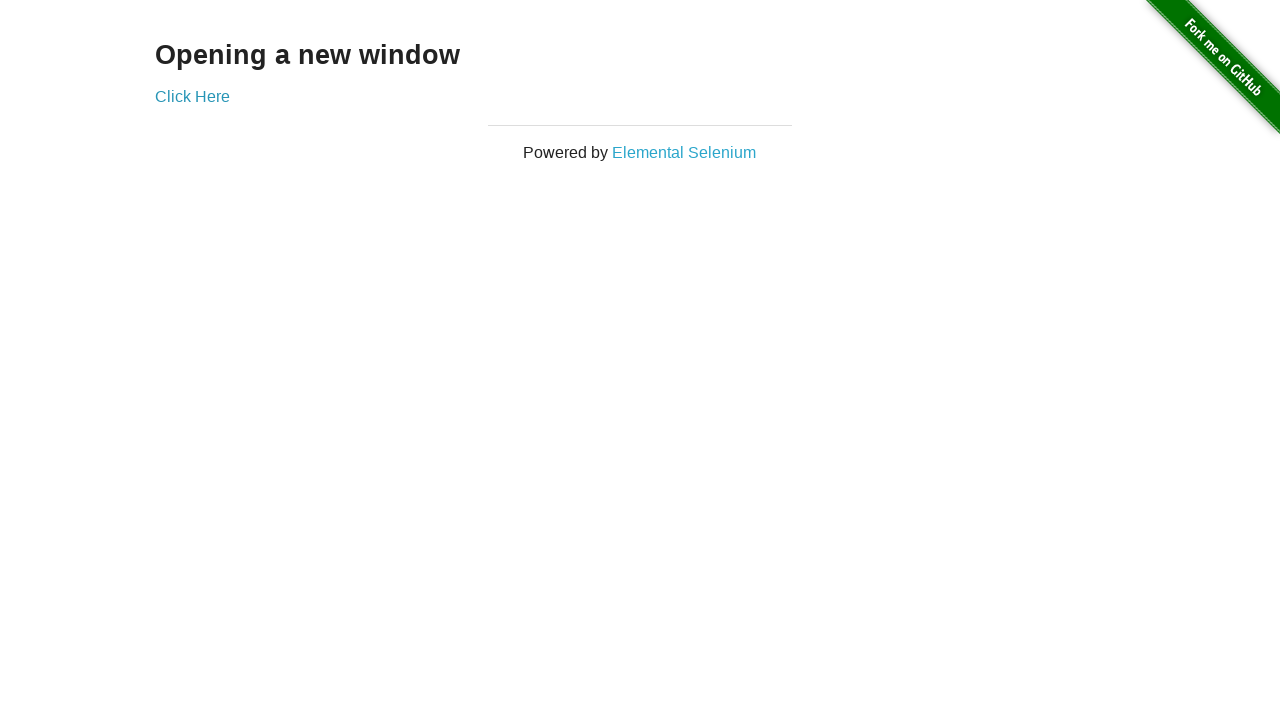

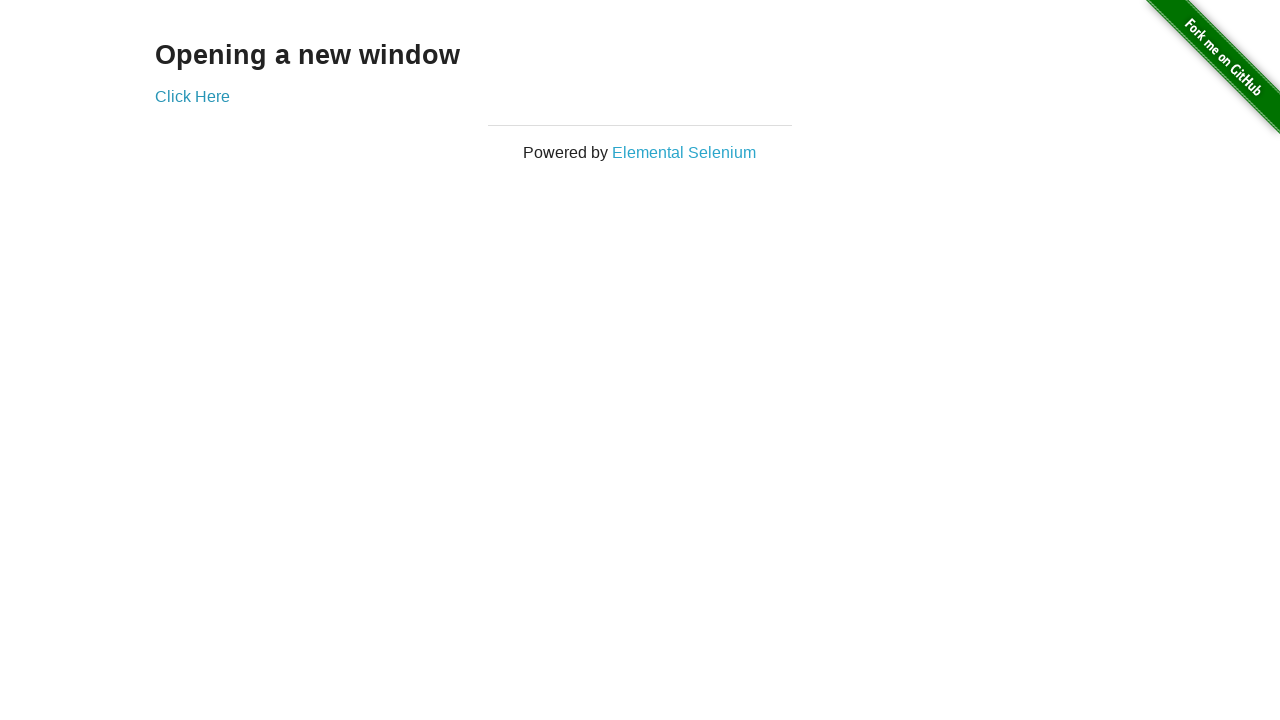